Searches for a property address in Utah County's land records system by filling in house number, direction, and street name fields, then submitting the search and navigating through the property information pages.

Starting URL: http://www.utahcounty.gov/LandRecords/AddressSearchForm.asp

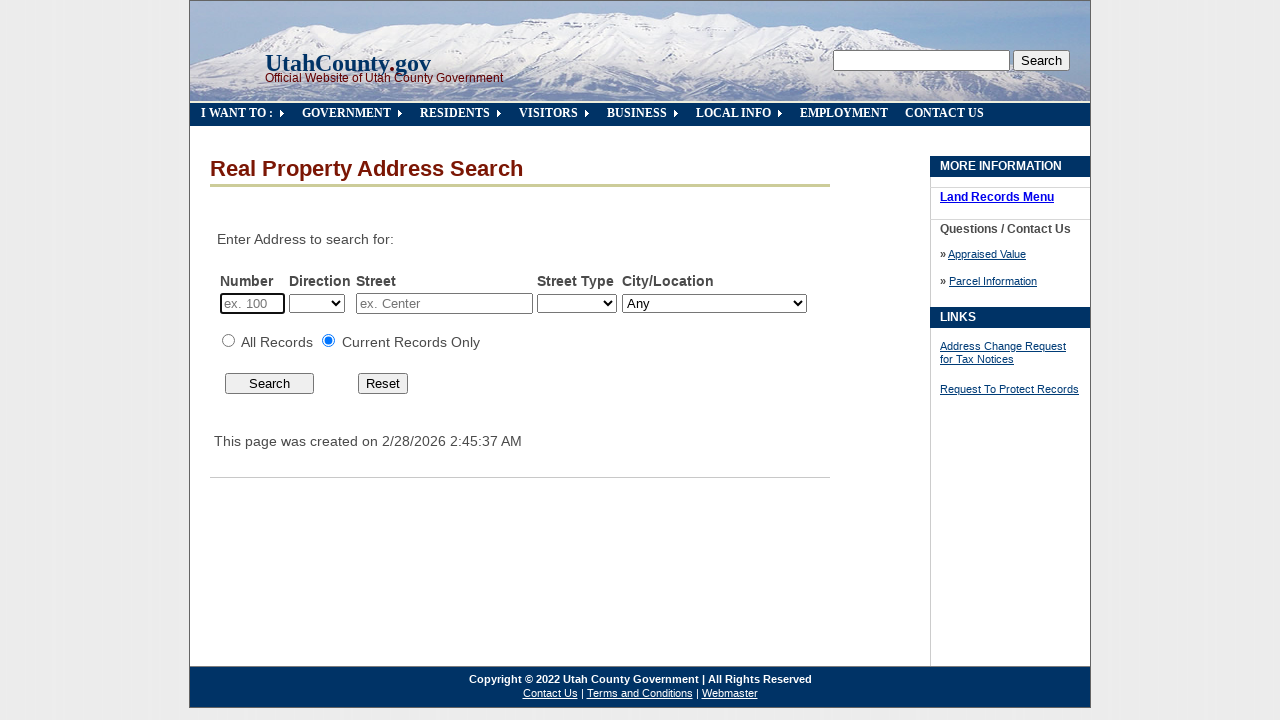

Filled house number field with '1709' on input#av_house
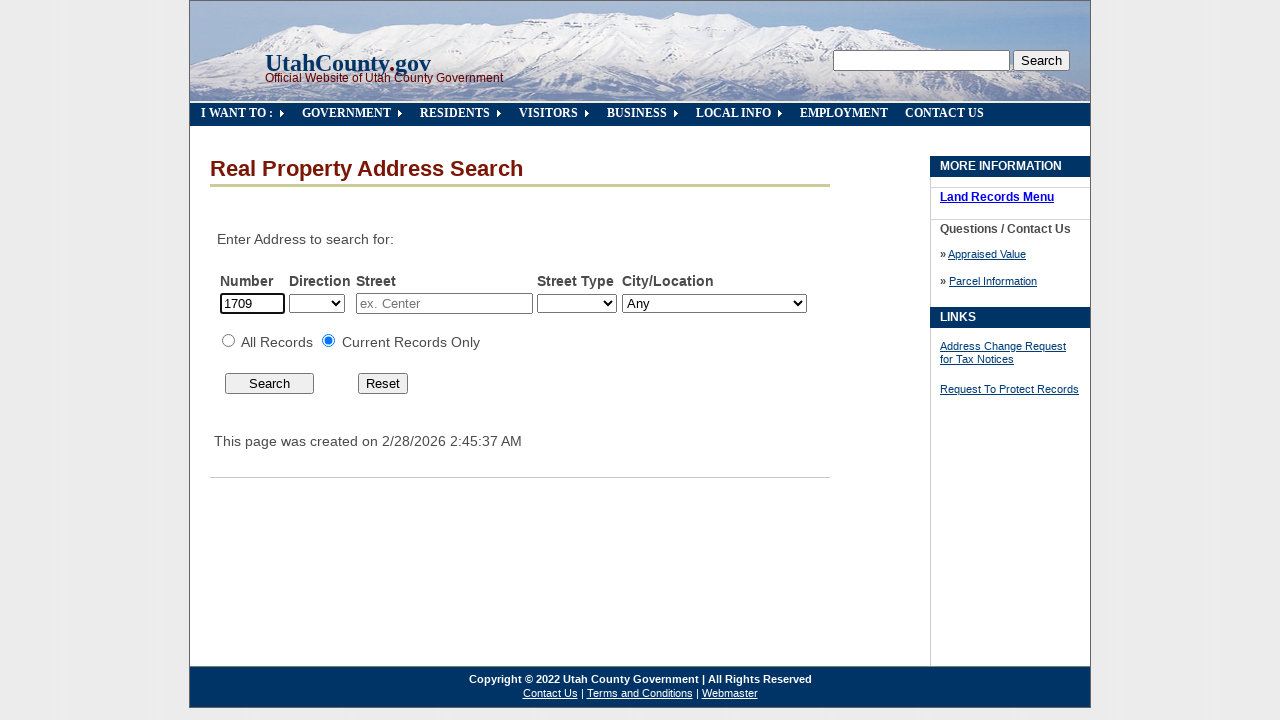

Selected direction (North) from dropdown on select#av_dir
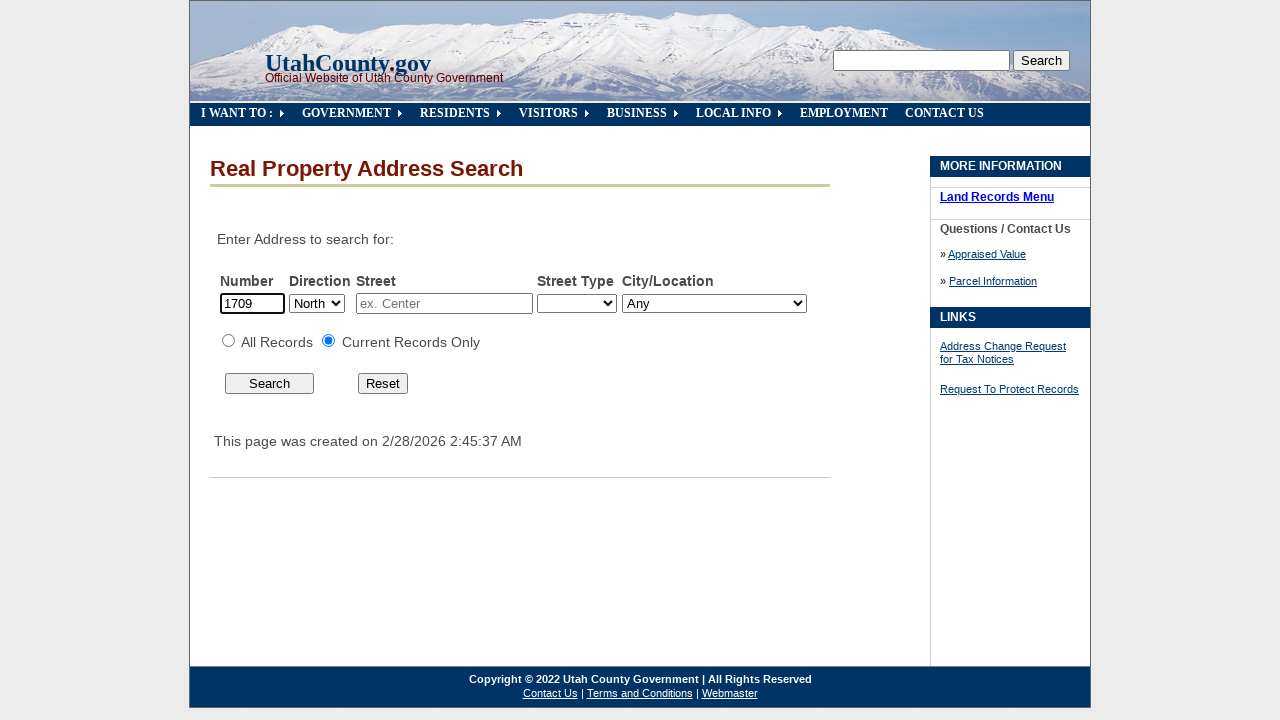

Filled street name field with '2230 w' on input#av_street
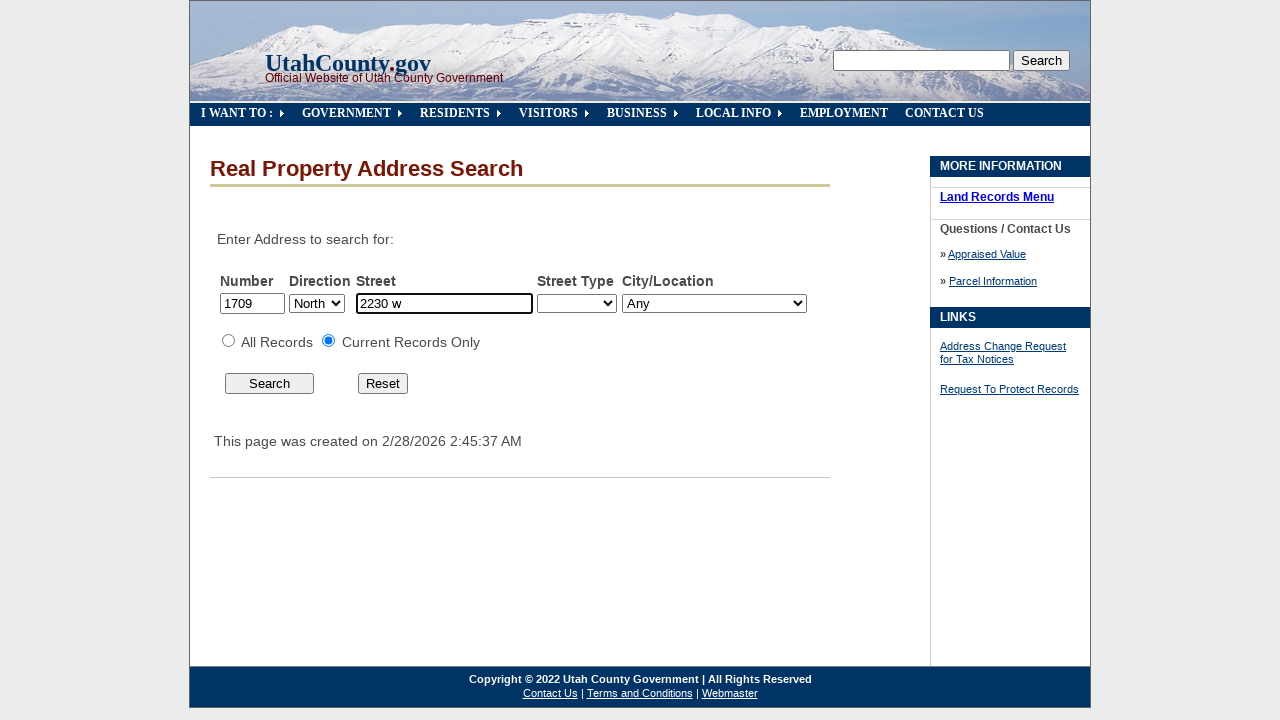

Clicked search button to query Utah County land records at (270, 383) on input[name='Submit']
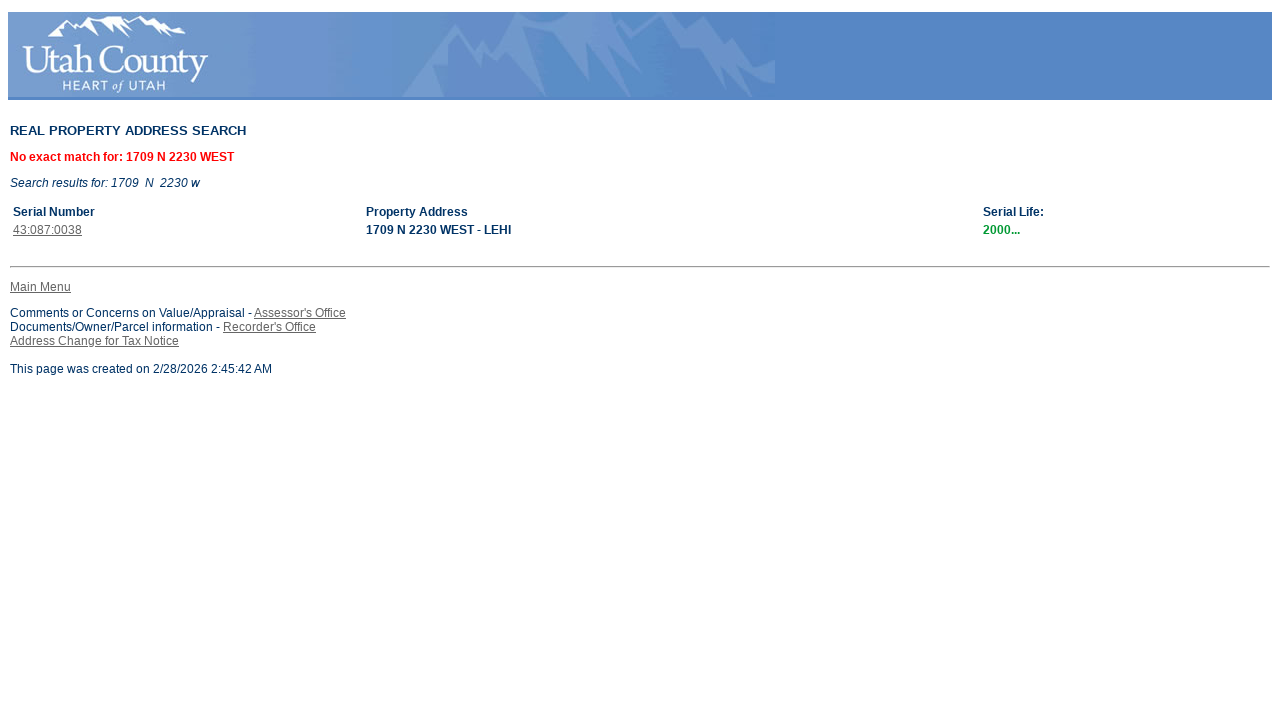

Search results table loaded
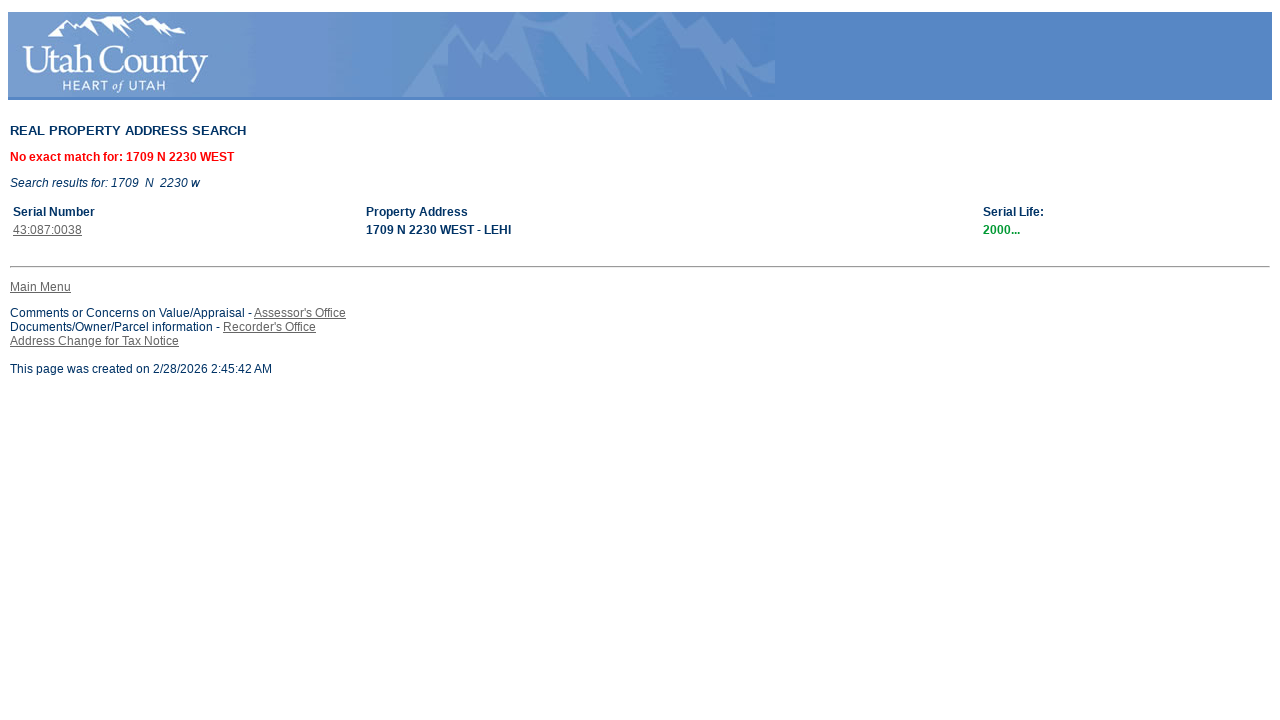

Clicked first serial number link in search results at (48, 230) on table table tbody tr:nth-child(2) td:first-child a
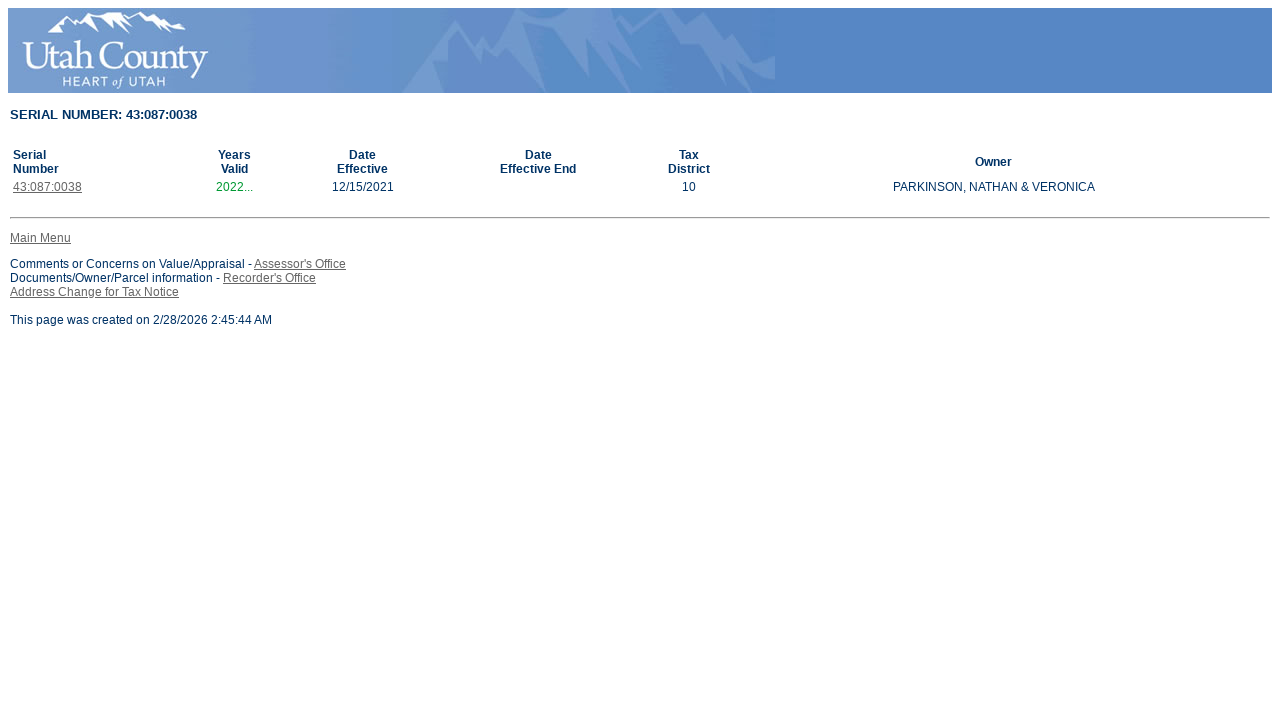

Second results page loaded
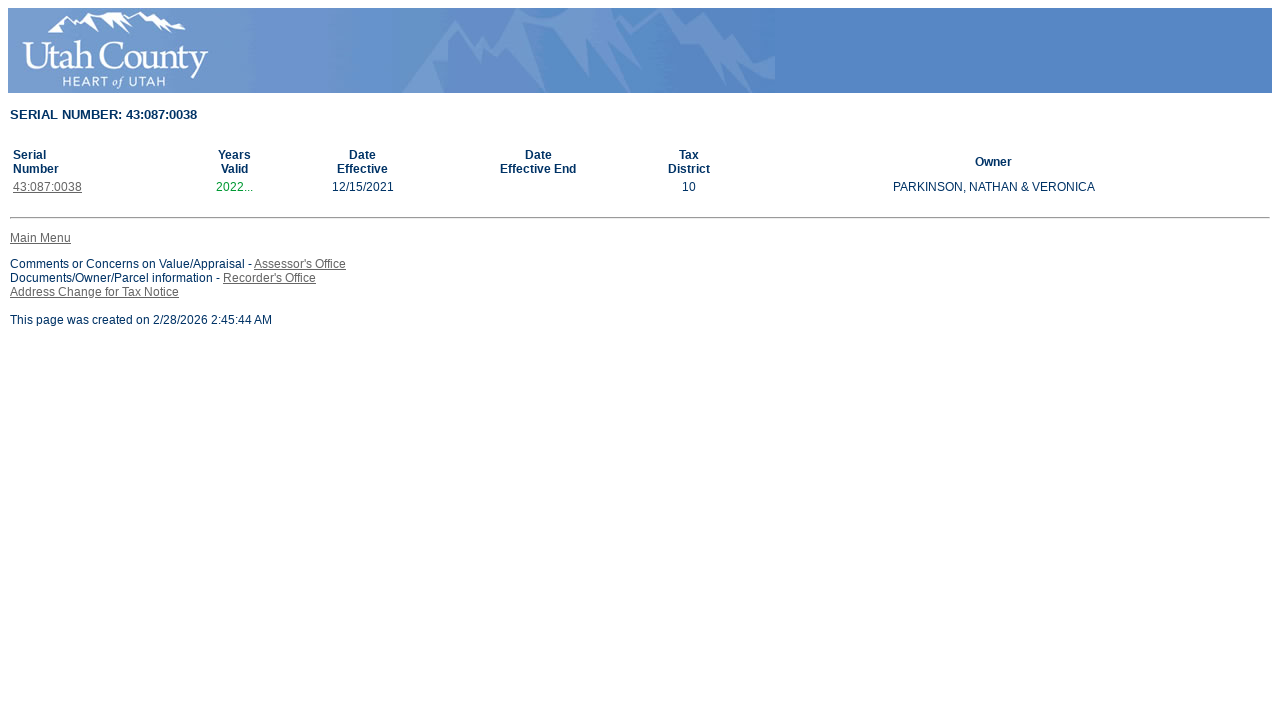

Clicked serial number link on second results page at (48, 187) on table table tbody tr:nth-child(2) td:first-child a
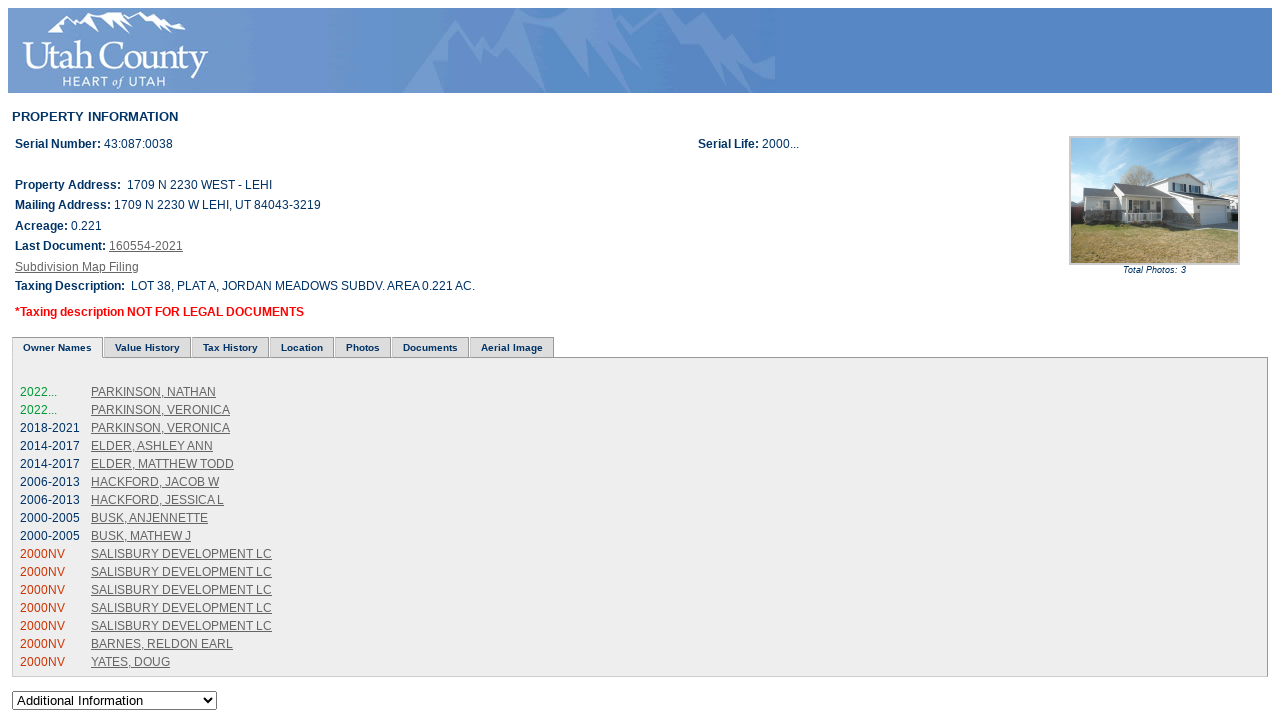

Property information page loaded
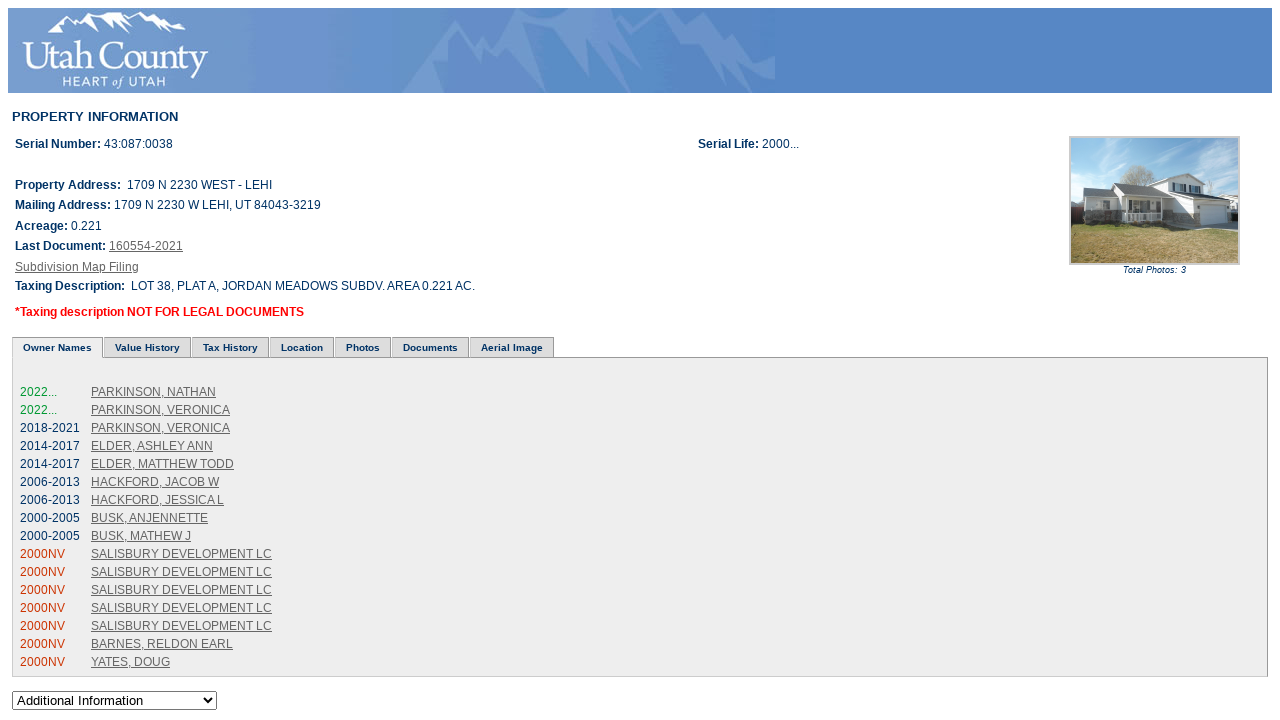

Selected appraisal information page from dropdown menu on form#page-changer select
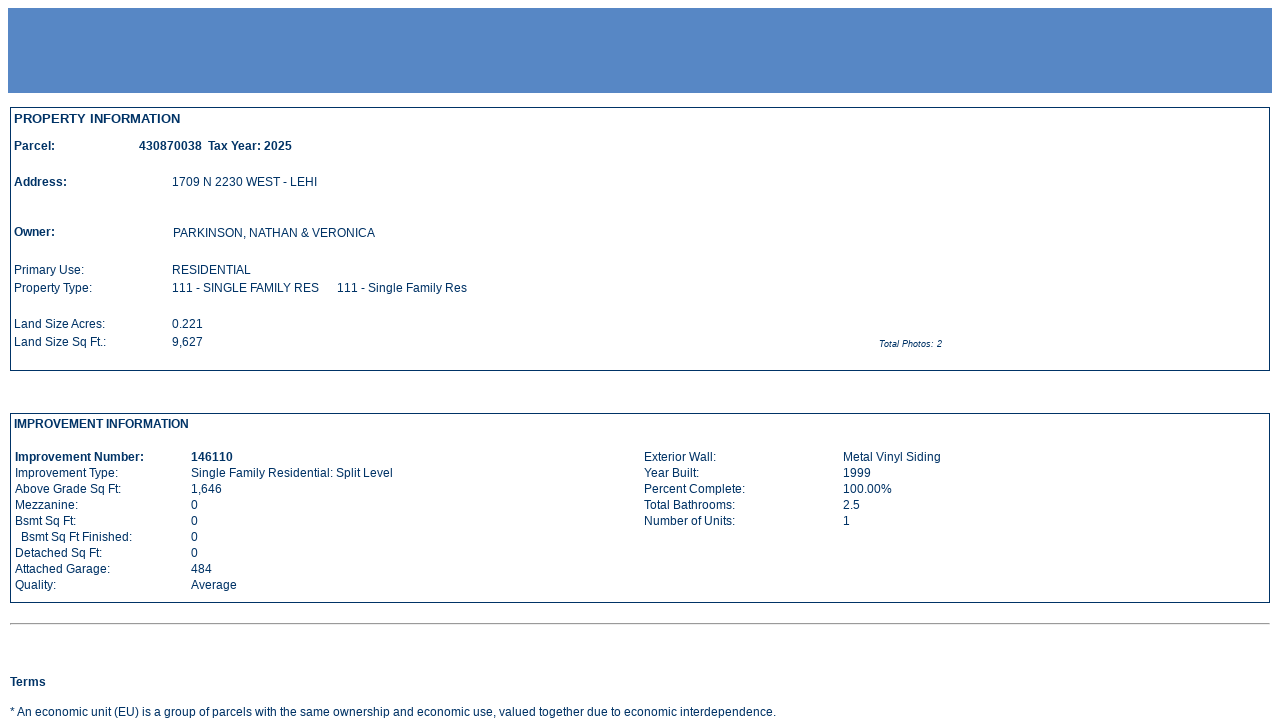

Appraisal information page loaded successfully
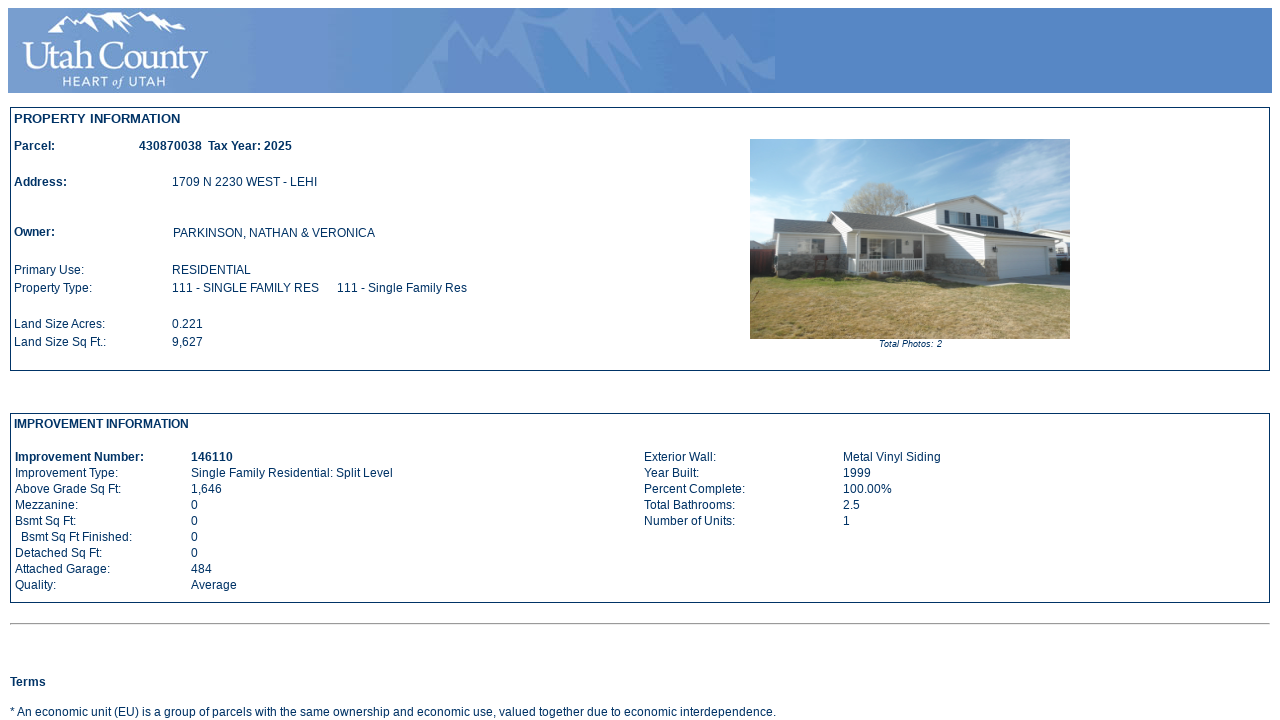

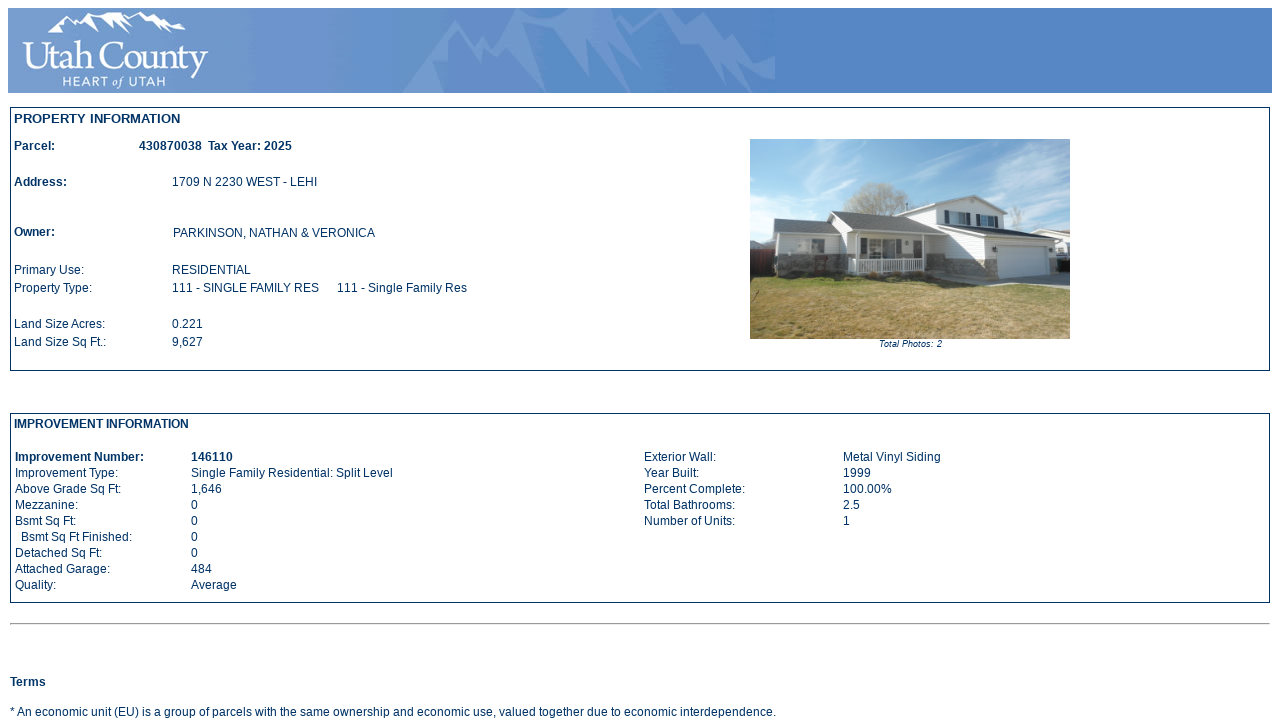